Tests JavaScript alert functionality by clicking a button and handling the alert popup

Starting URL: https://the-internet.herokuapp.com/javascript_alerts

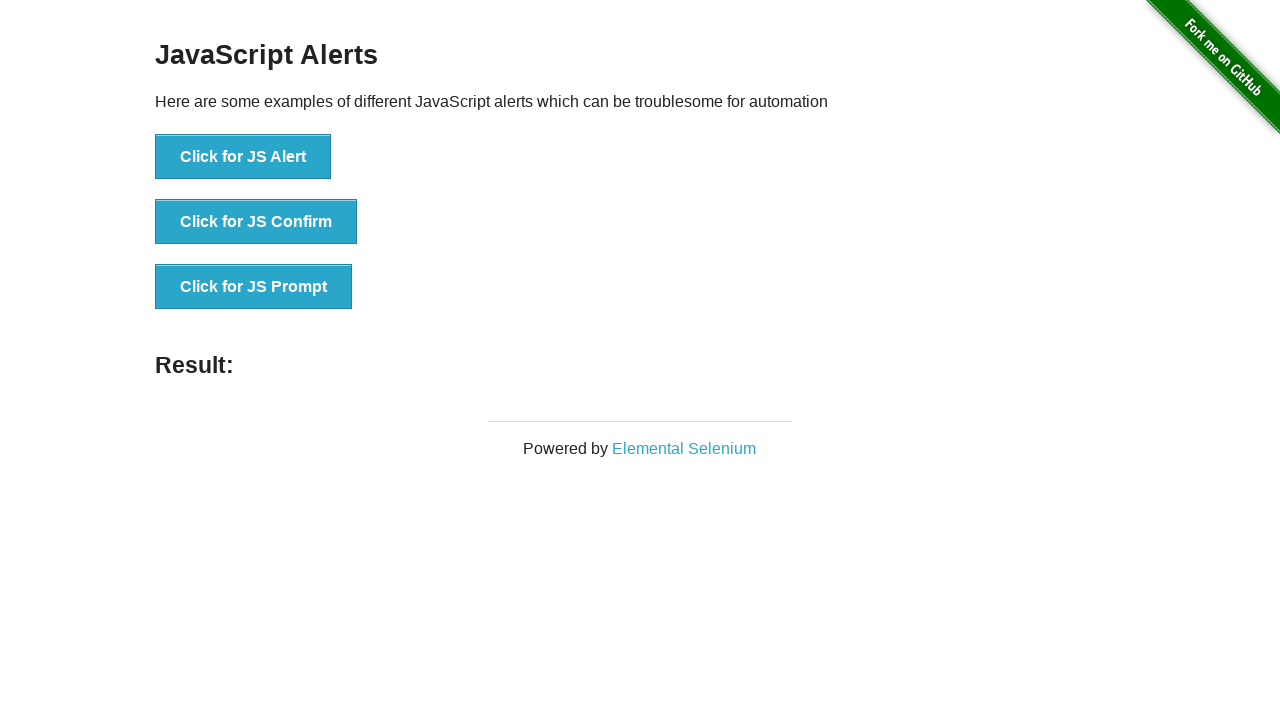

Set up dialog handler to accept alerts
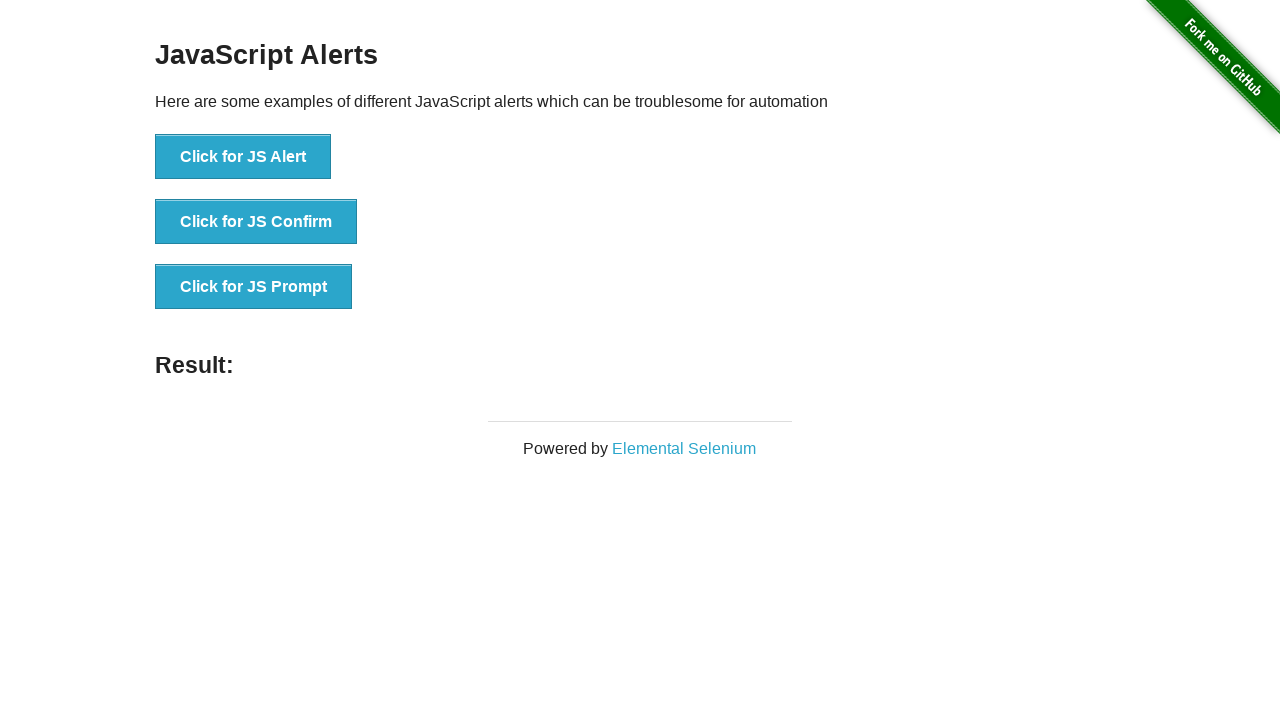

Clicked 'Click for JS Alert' button at (243, 157) on button:text('Click for JS Alert')
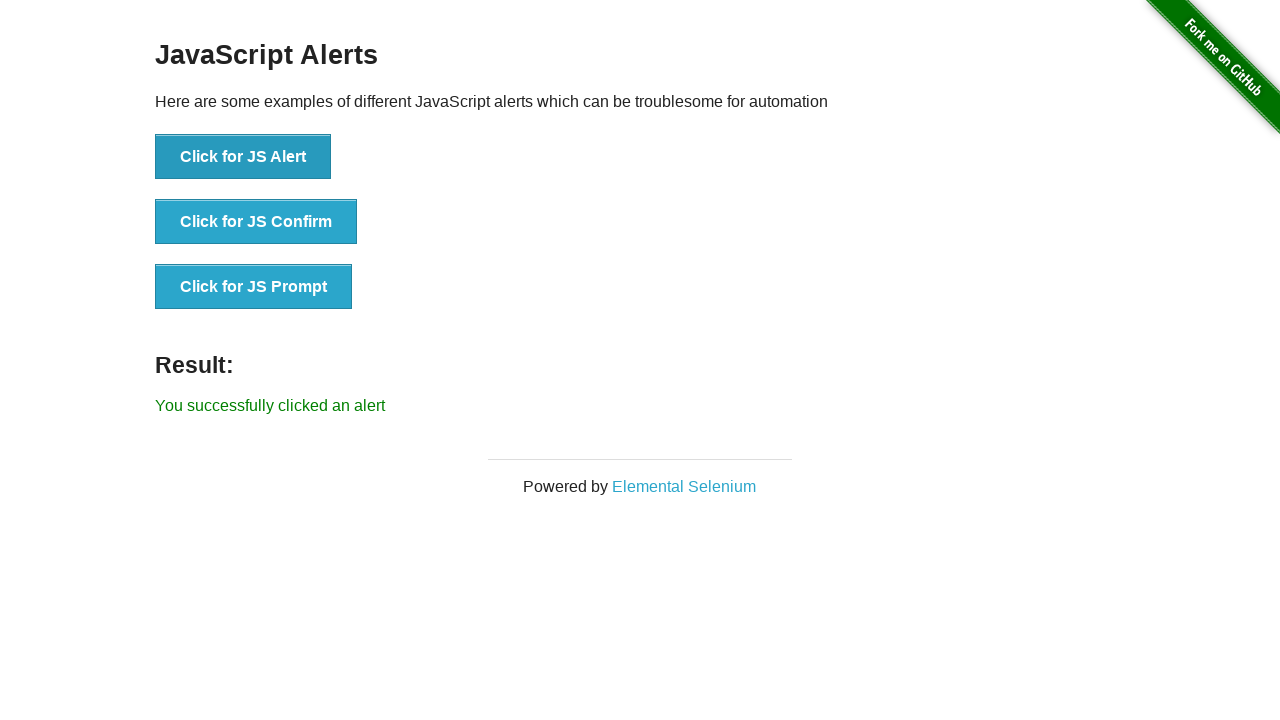

Verified success message 'You successfully clicked an alert' appeared
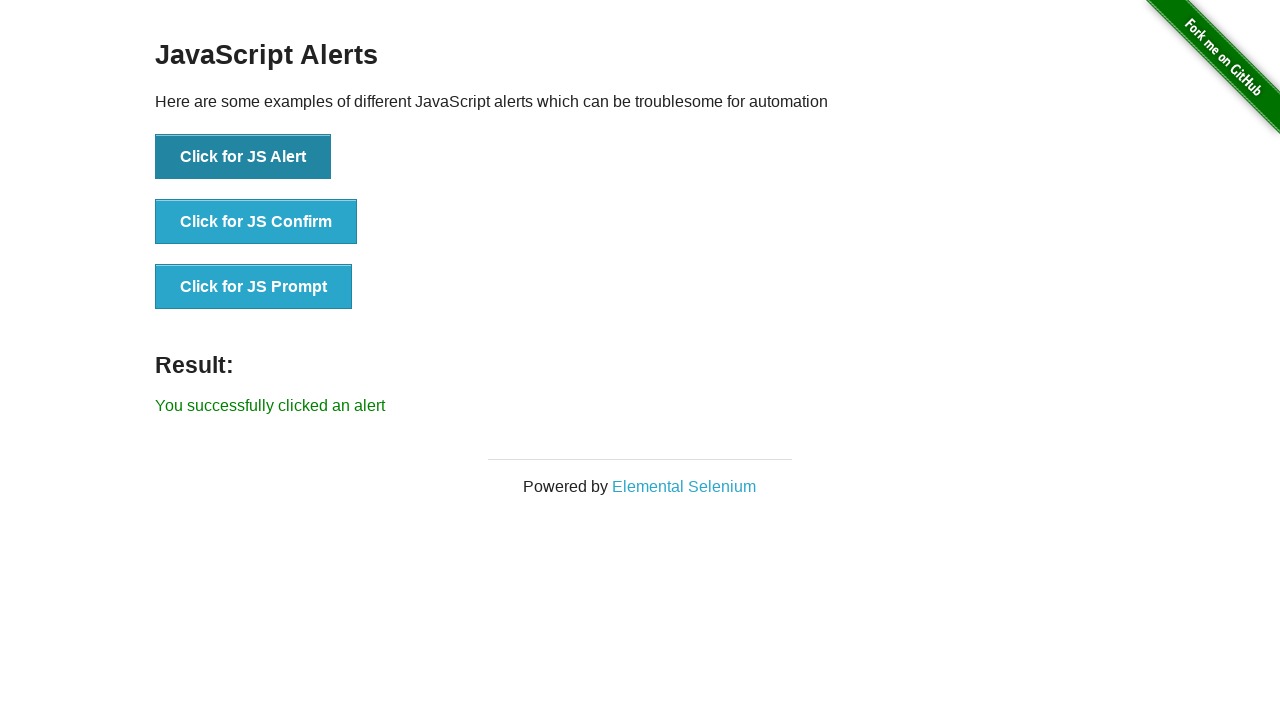

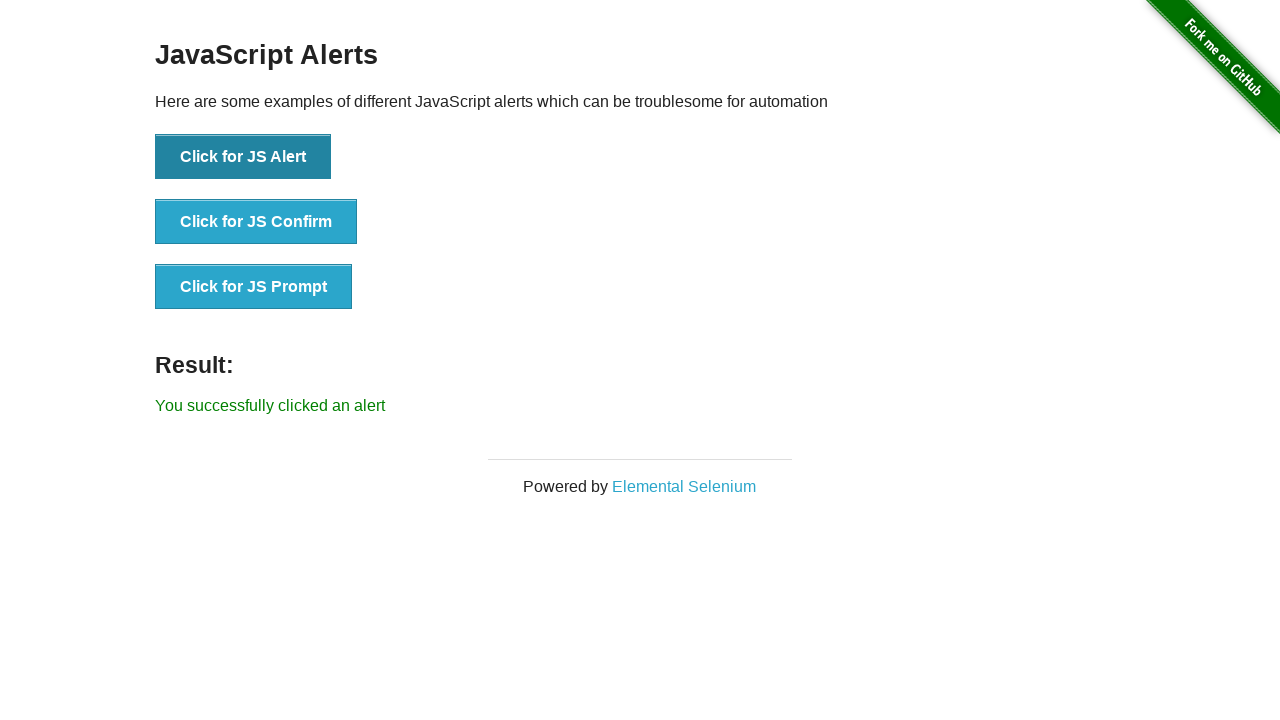